Tests dropdown select functionality by selecting options using three different methods: by index, by value, and by visible text

Starting URL: https://www.globalsqa.com/demo-site/select-dropdown-menu/

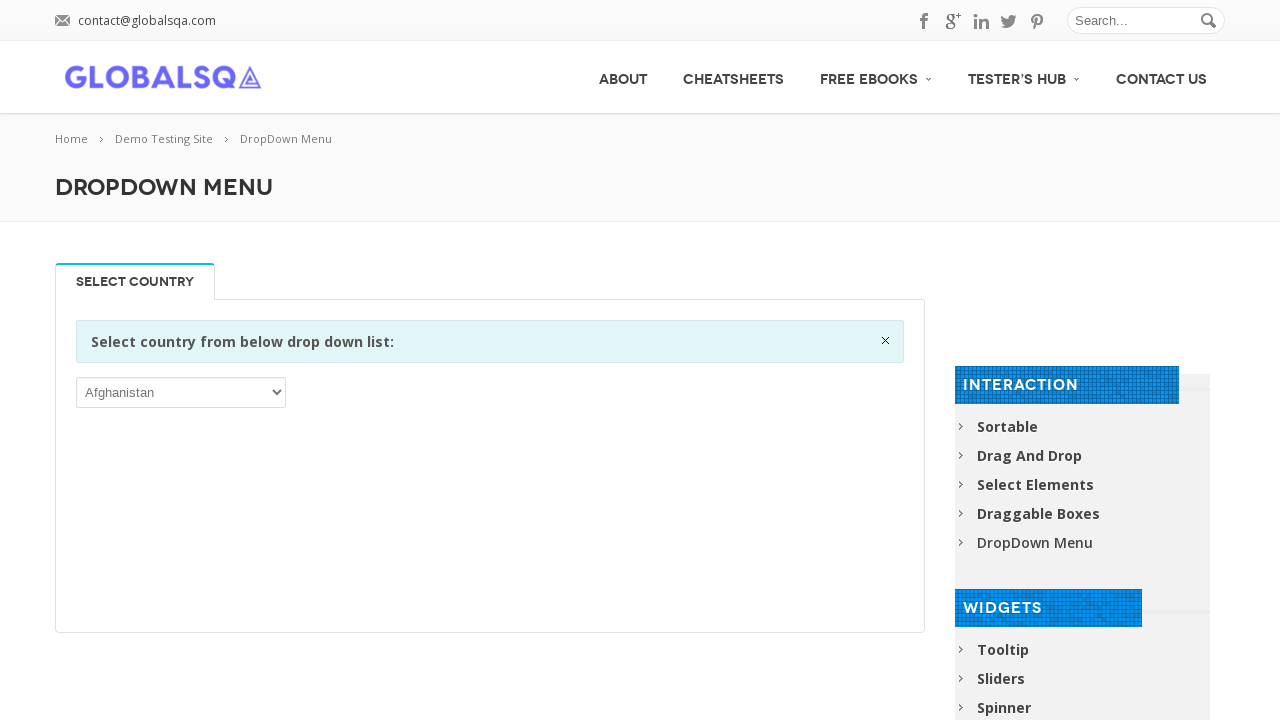

Selected country by index 15 from dropdown menu on //html/body/div/div[1]/div[2]/div/div/div[2]/div/div/div/p/select
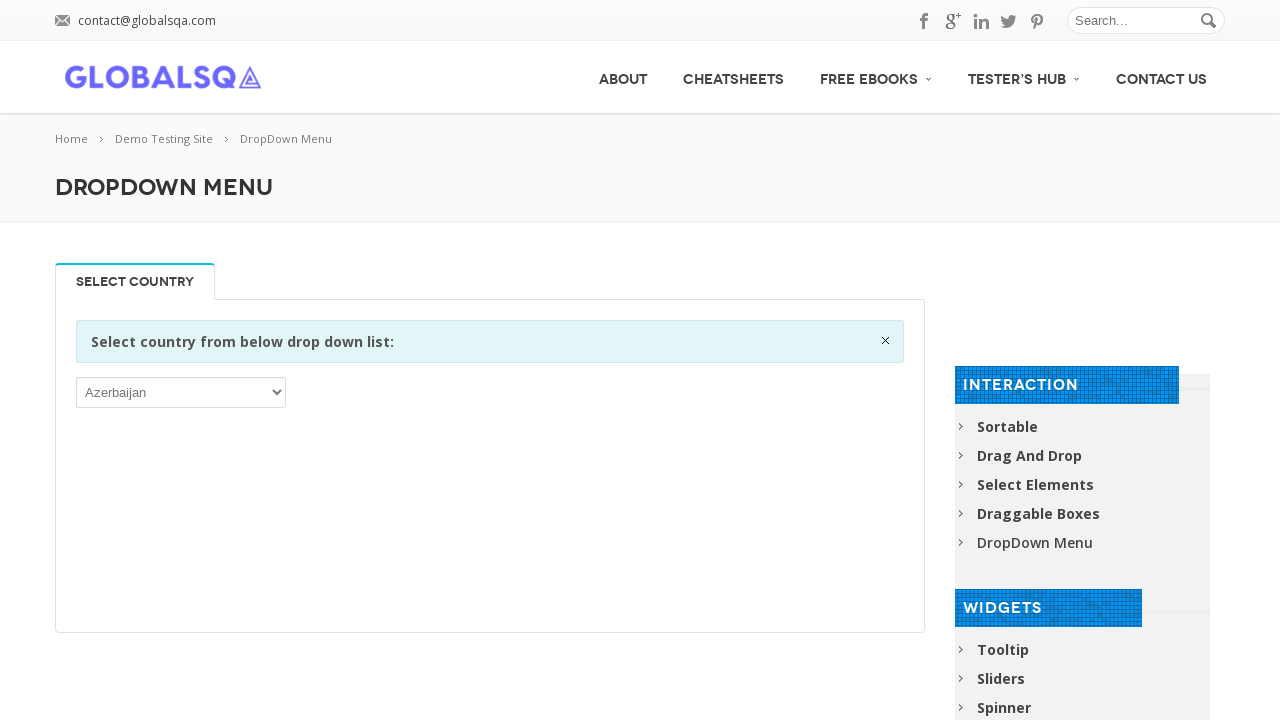

Selected Bosnia and Herzegovina by value 'BIH' from dropdown menu on //html/body/div/div[1]/div[2]/div/div/div[2]/div/div/div/p/select
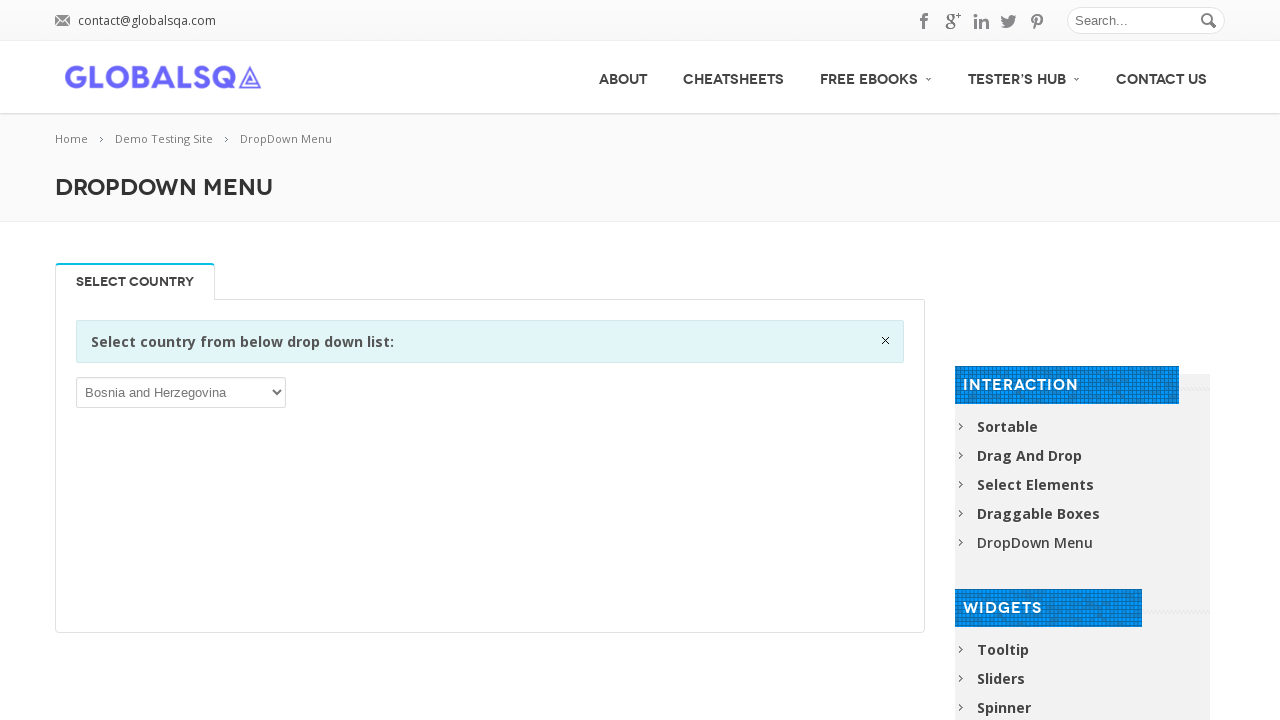

Selected India by visible text from dropdown menu on //html/body/div/div[1]/div[2]/div/div/div[2]/div/div/div/p/select
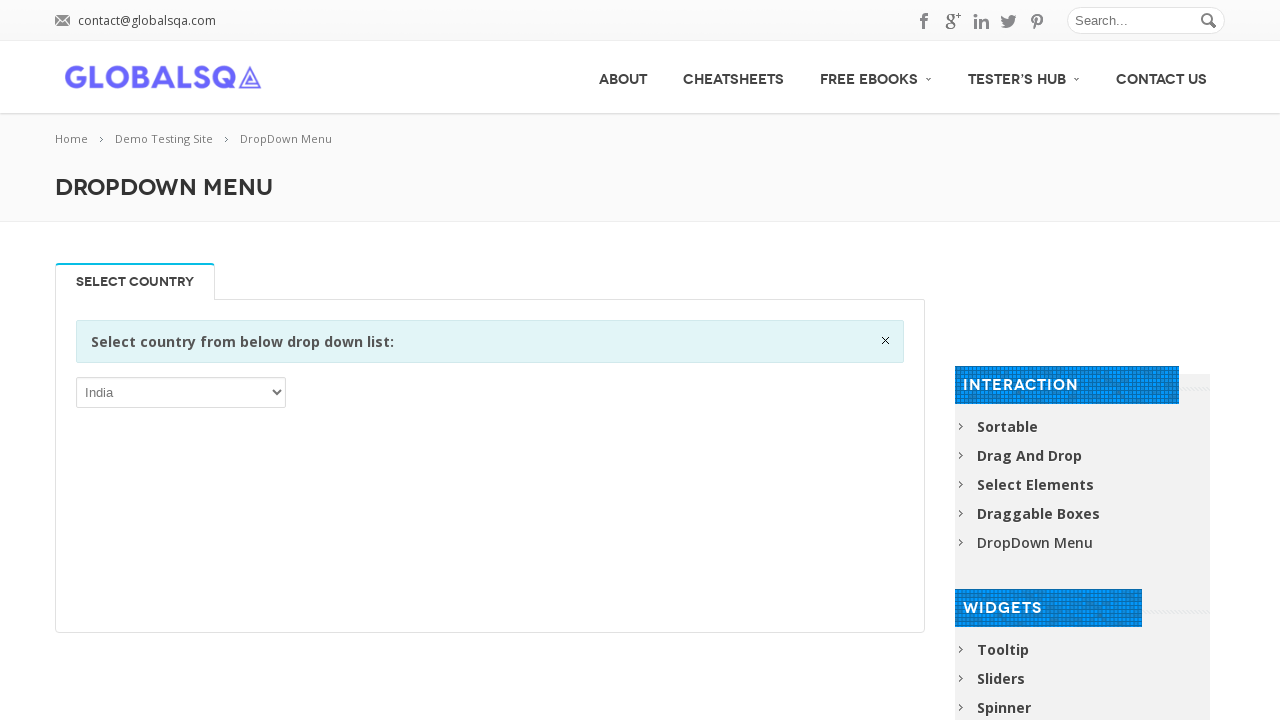

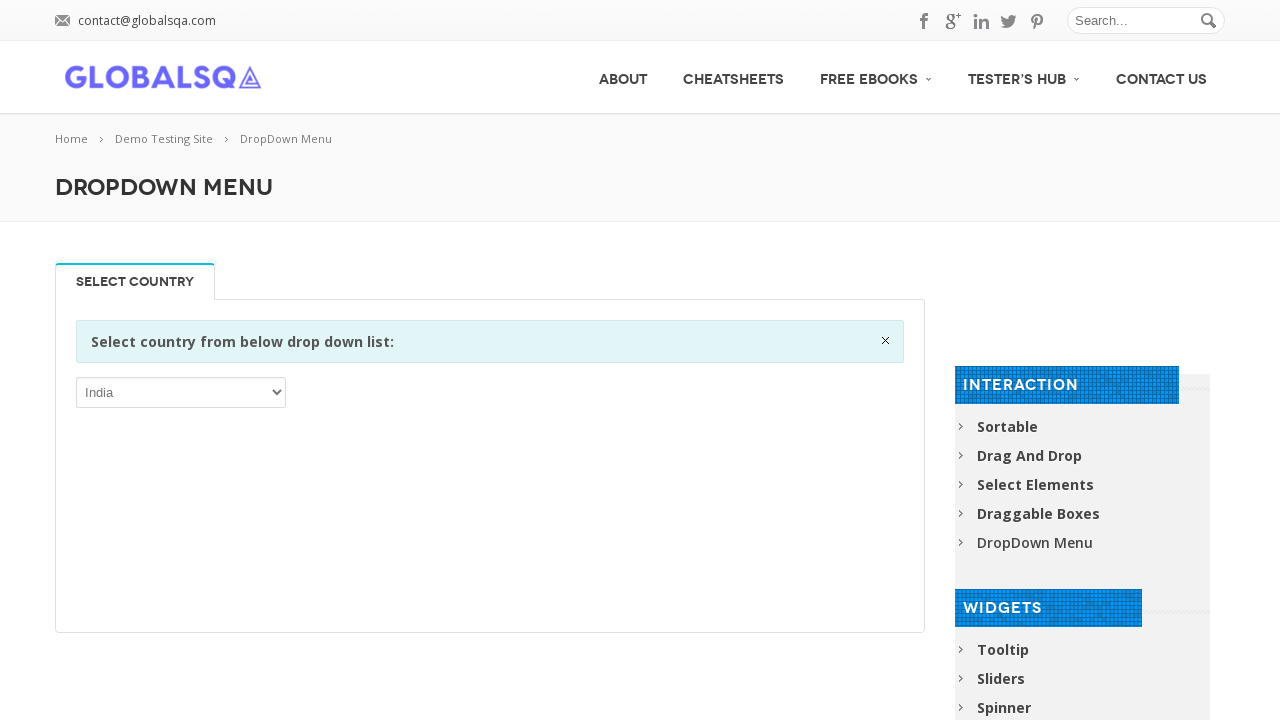